Tests checkbox interaction by clicking a checkbox, submitting the form, and attempting to click again

Starting URL: https://www.qa-practice.com/elements/checkbox/single_checkbox

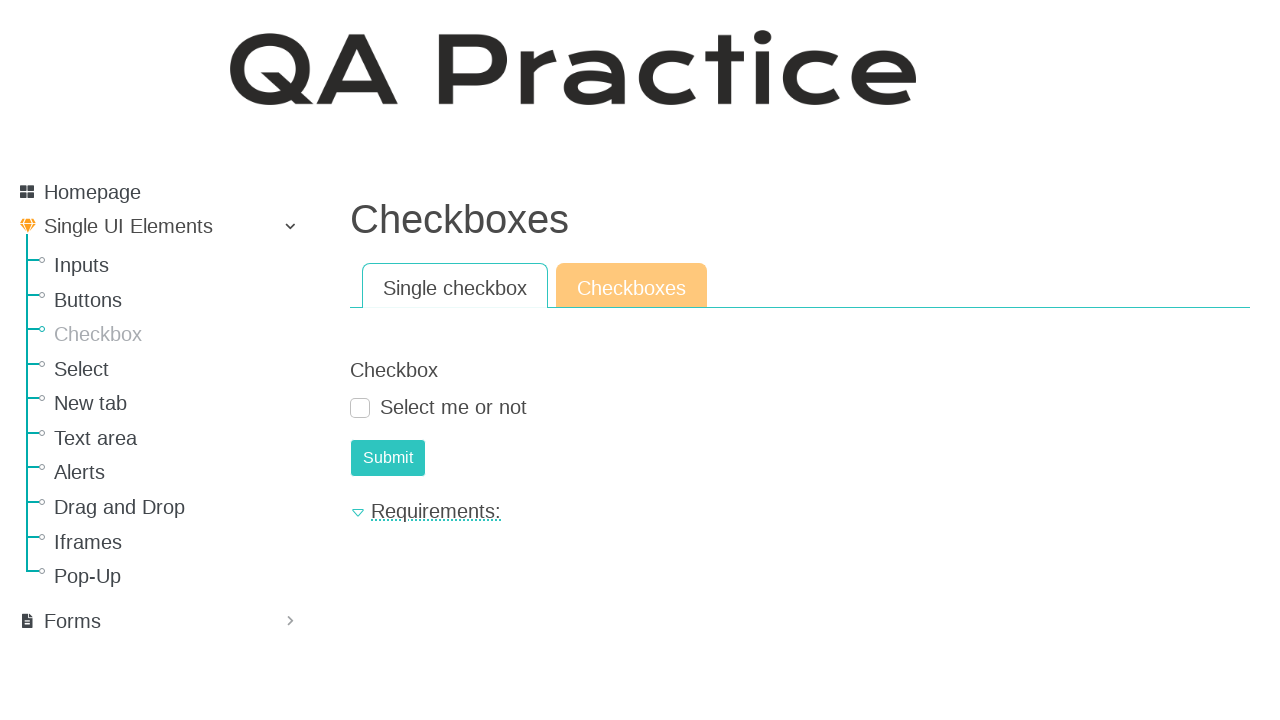

Clicked the checkbox element at (360, 408) on #id_checkbox_0
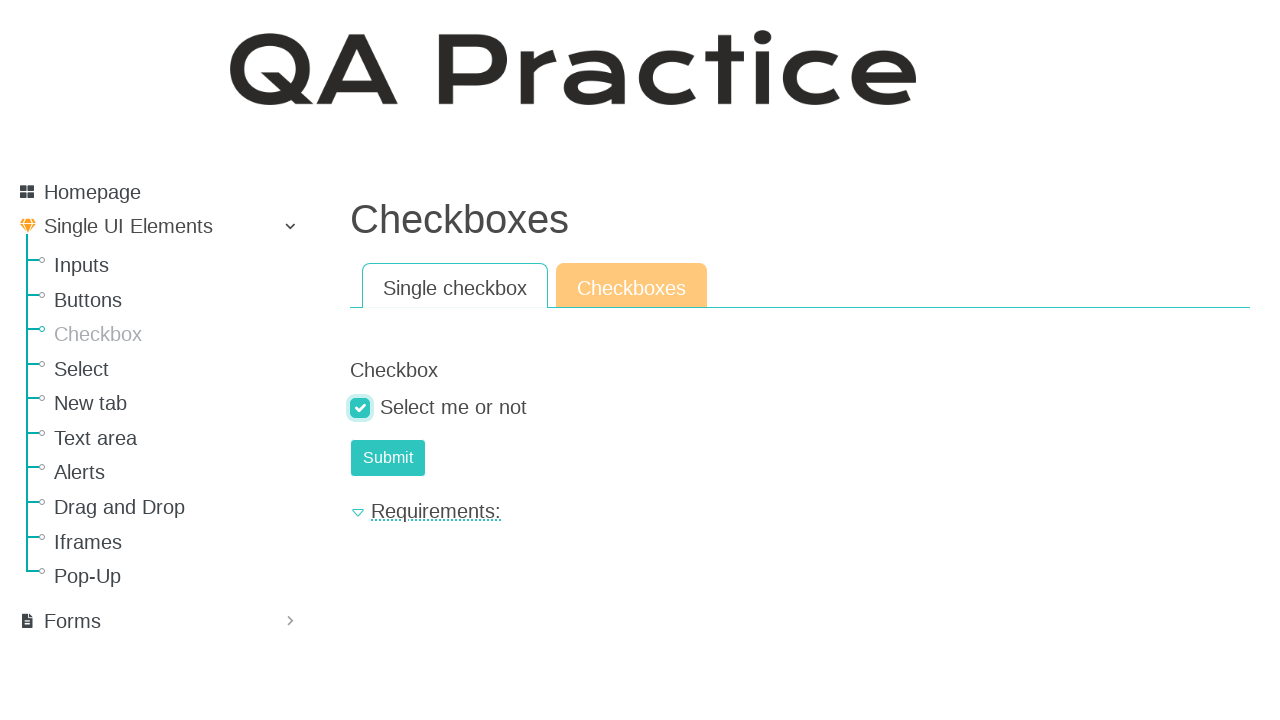

Clicked the submit button to submit the form at (388, 458) on #submit-id-submit
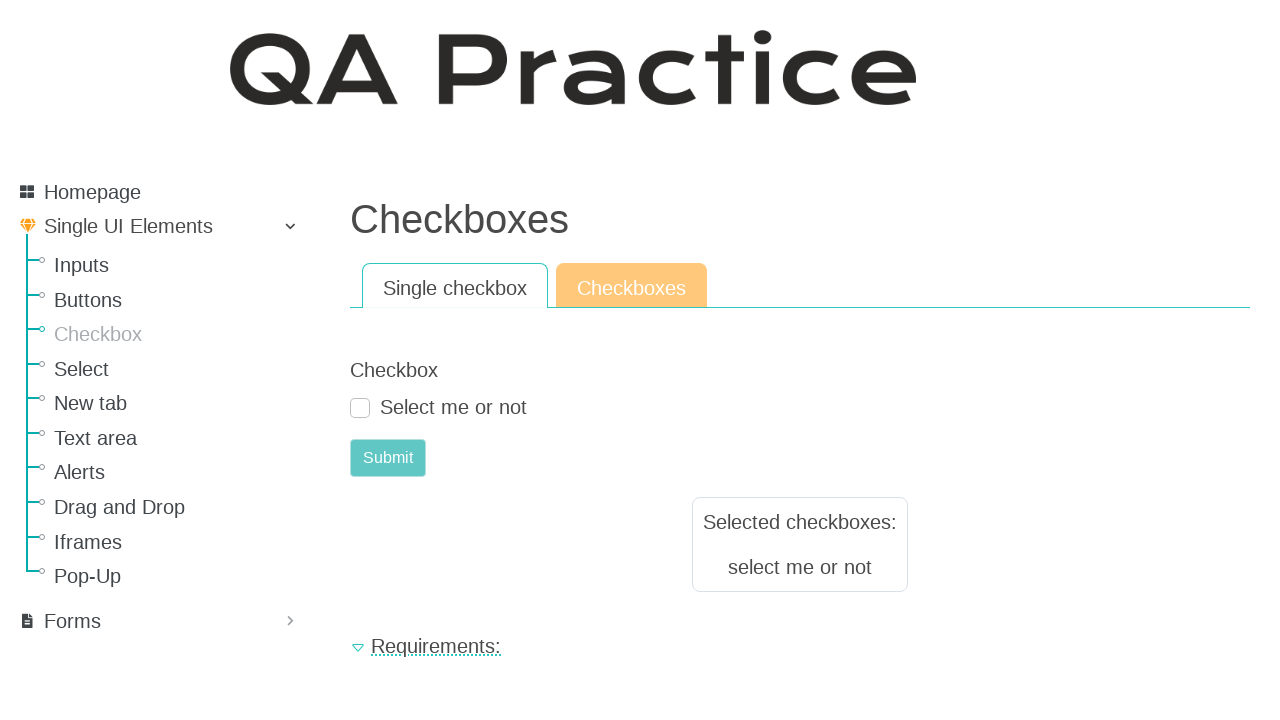

Attempted to click the checkbox again after form submission at (360, 408) on #id_checkbox_0
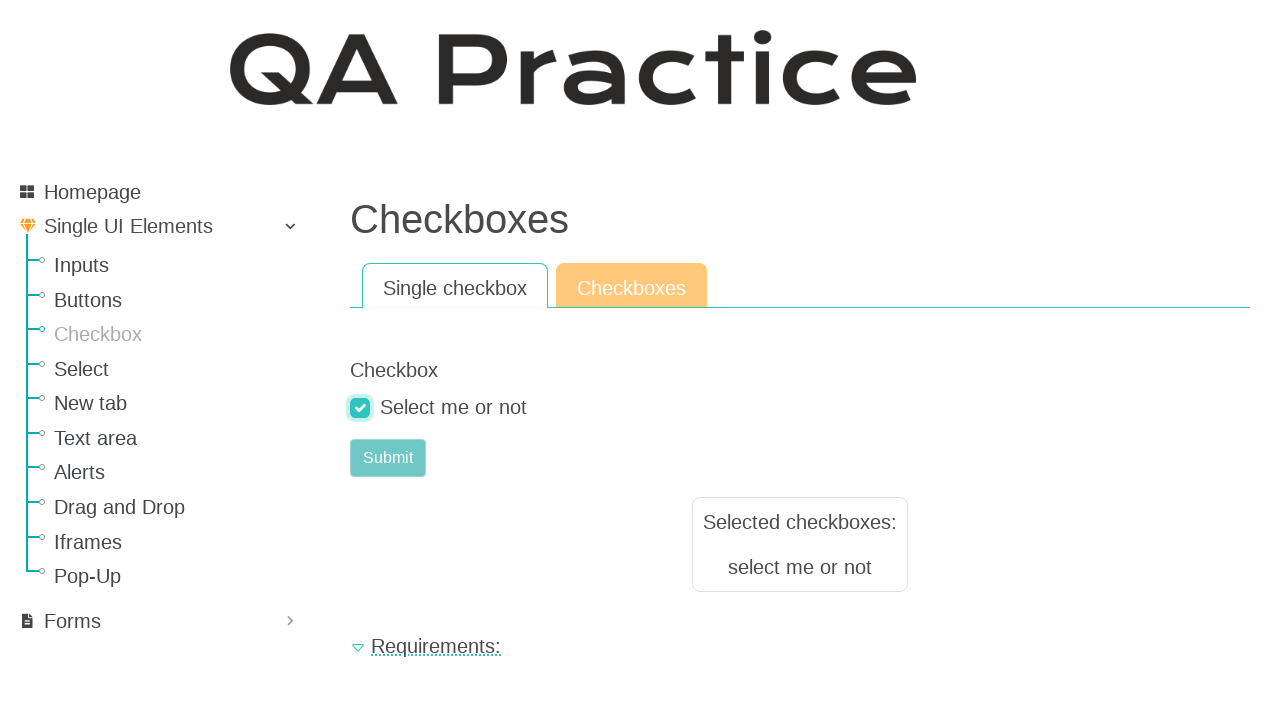

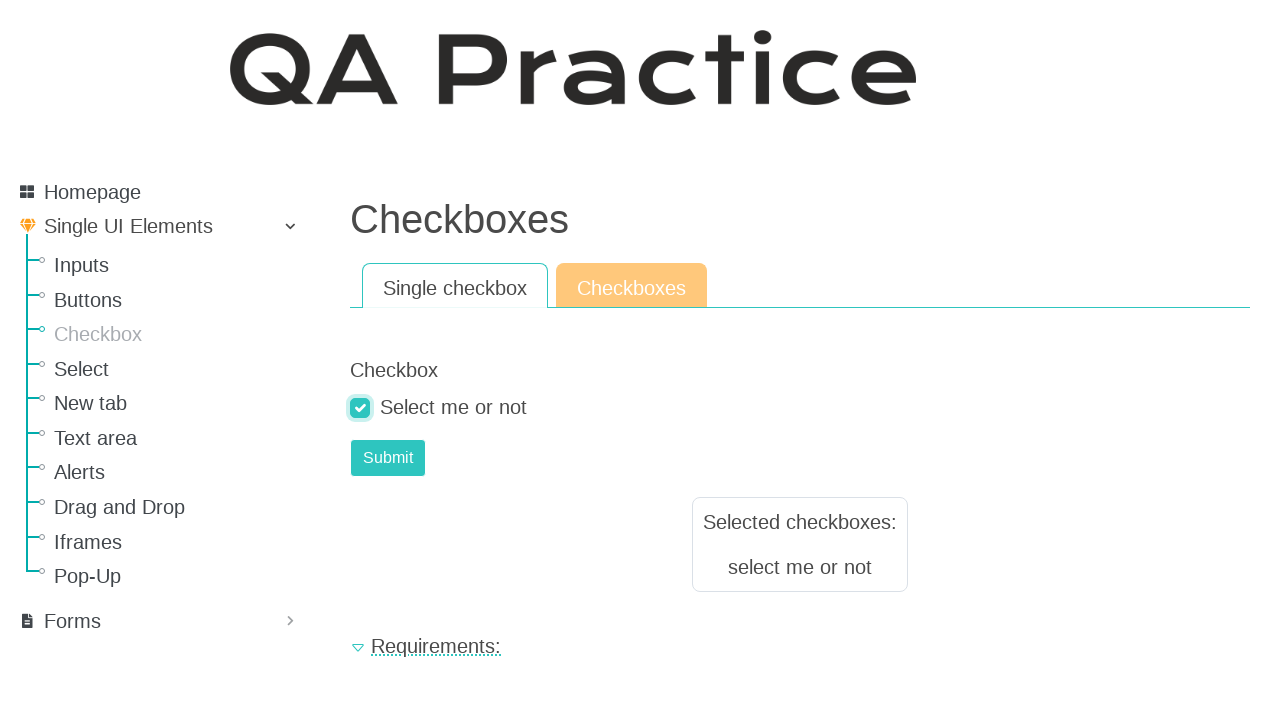